Navigates to Yahoo Japan homepage and verifies that an image element is present on the page

Starting URL: https://www.yahoo.co.jp/

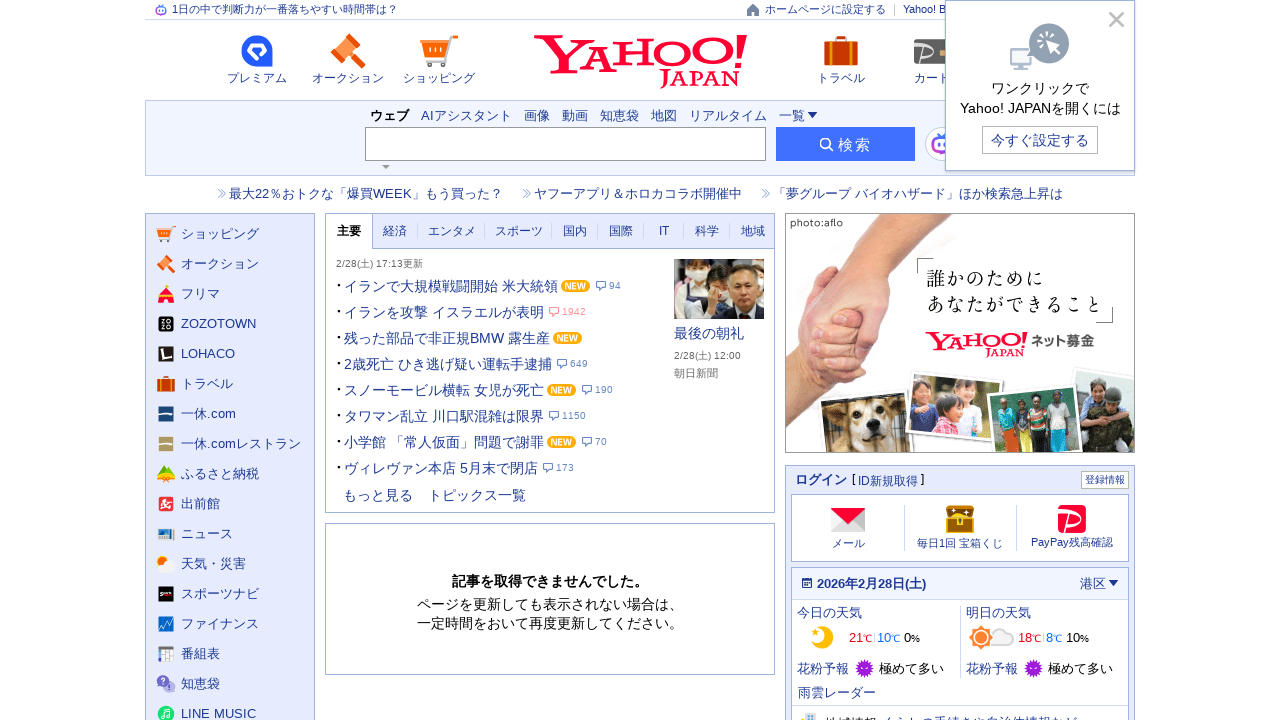

Navigated to Yahoo Japan homepage
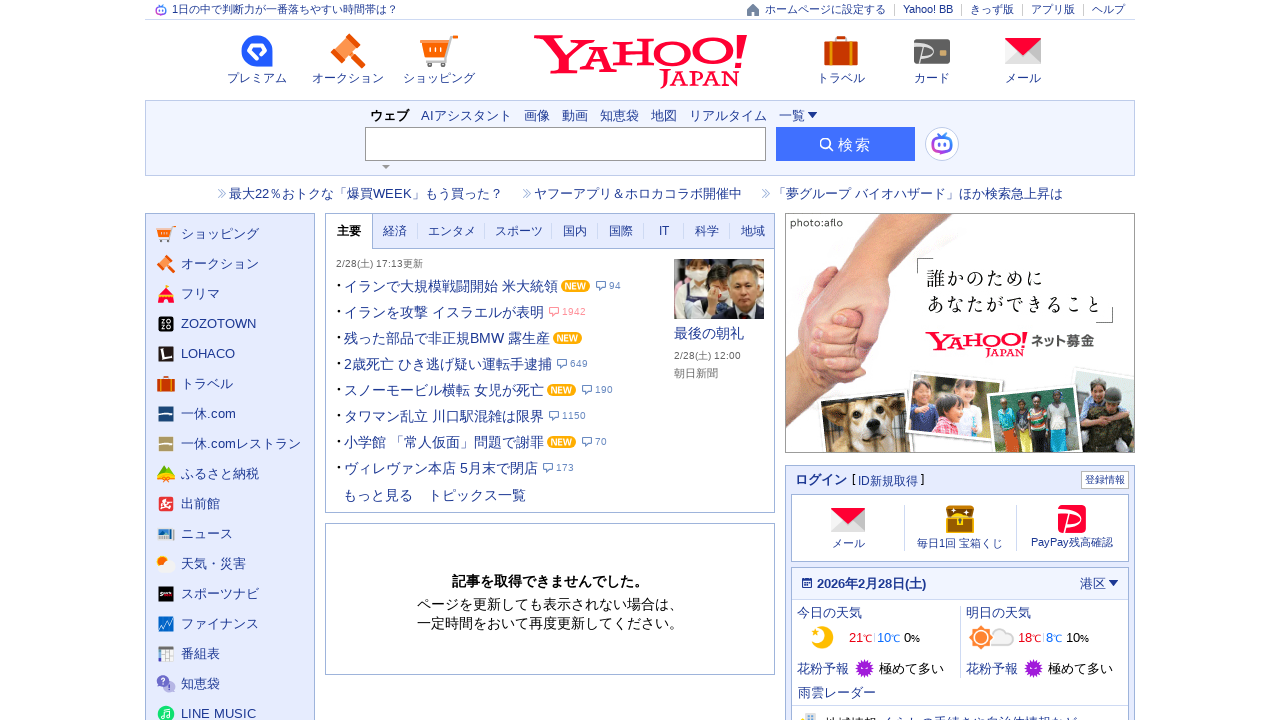

Image element appeared on the page
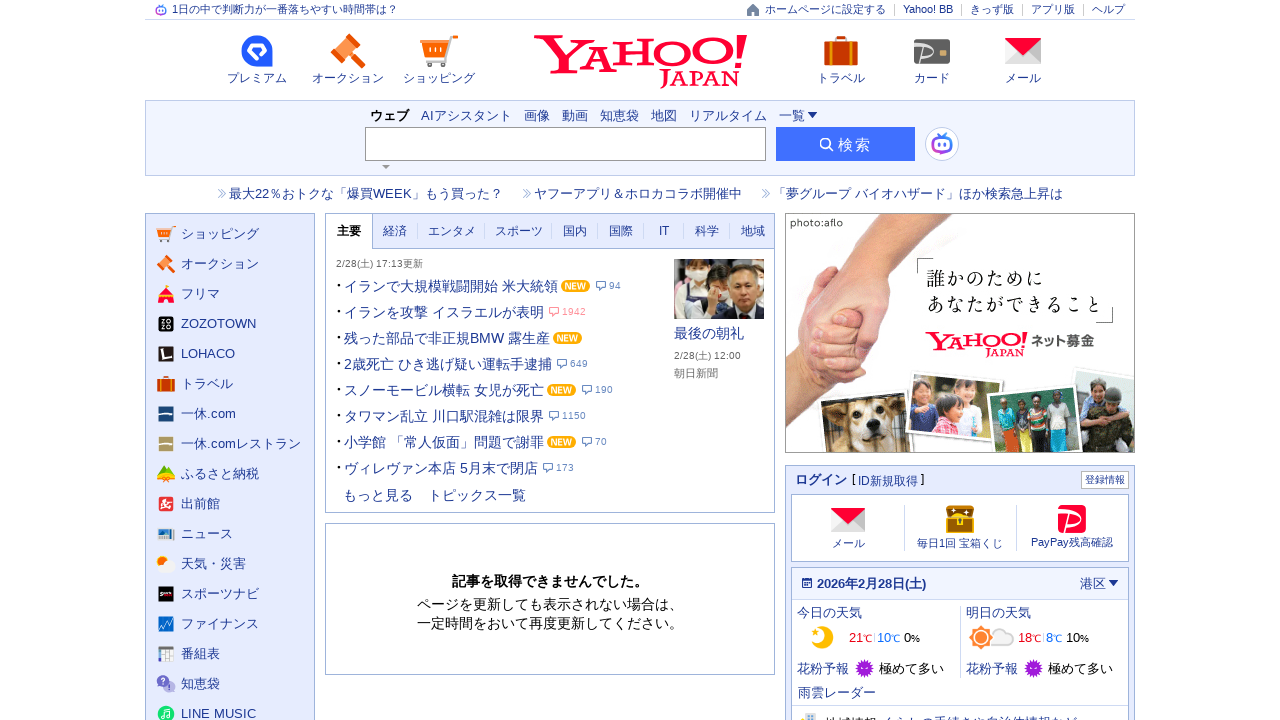

Located first image element on the page
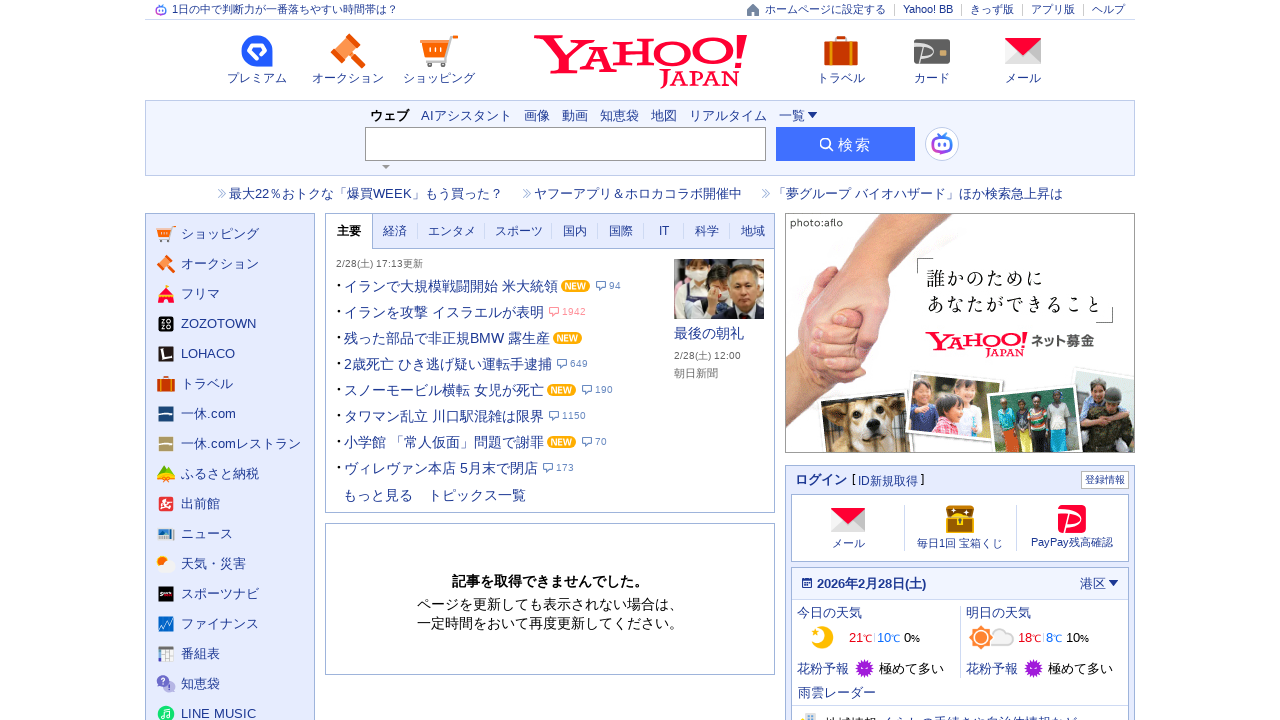

Verified image element is visible
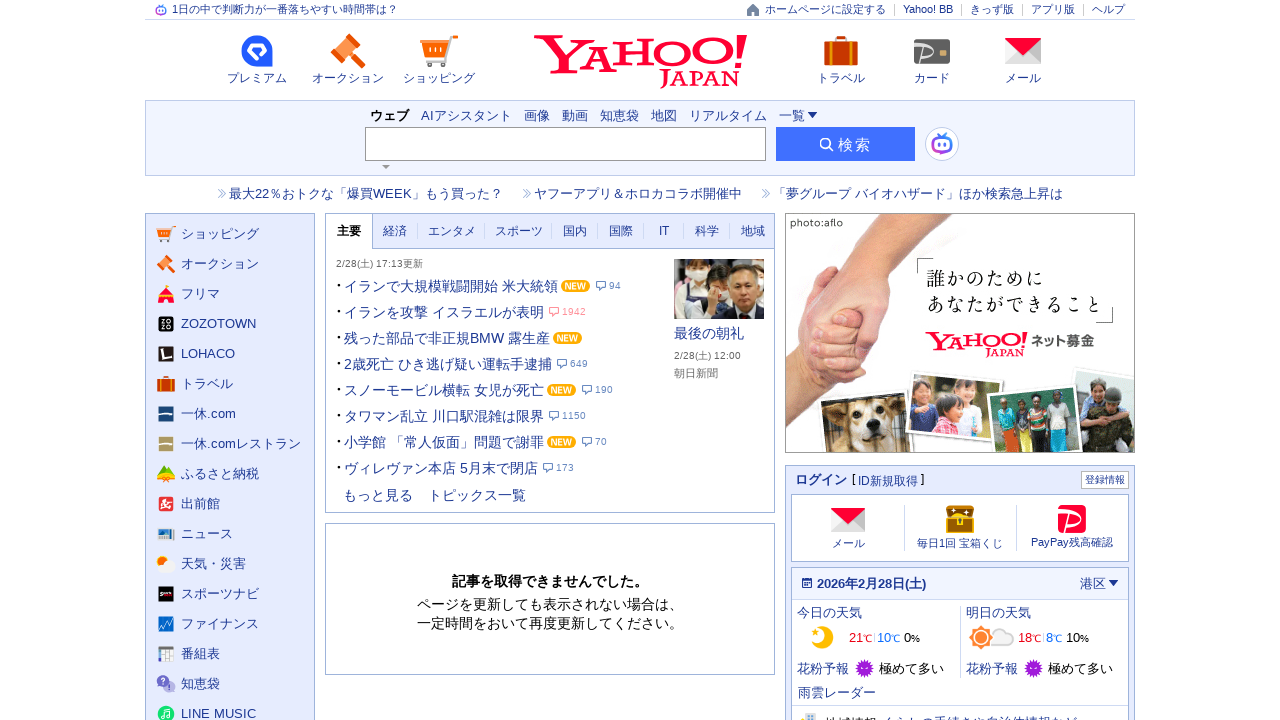

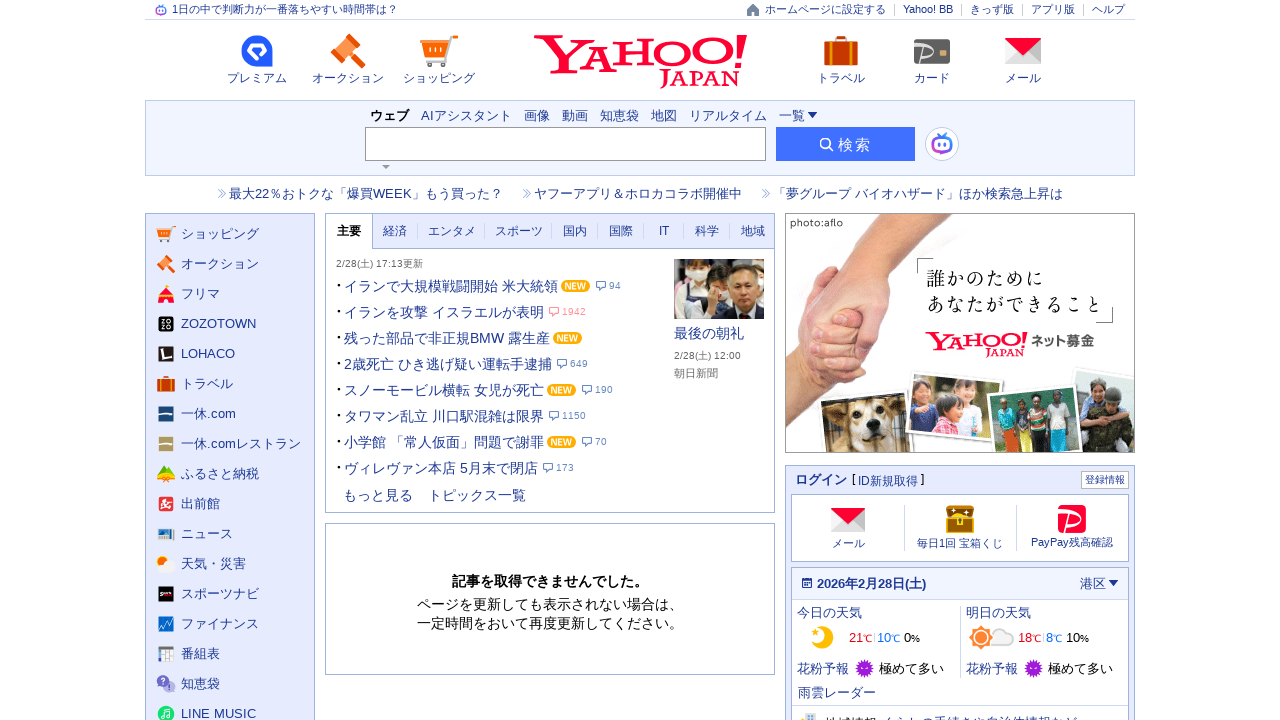